Tests JavaScript alert handling by clicking a button that triggers an alert and then accepting/dismissing the alert dialog

Starting URL: https://seleniumautomationpractice.blogspot.com/2018/01/blog-post.html

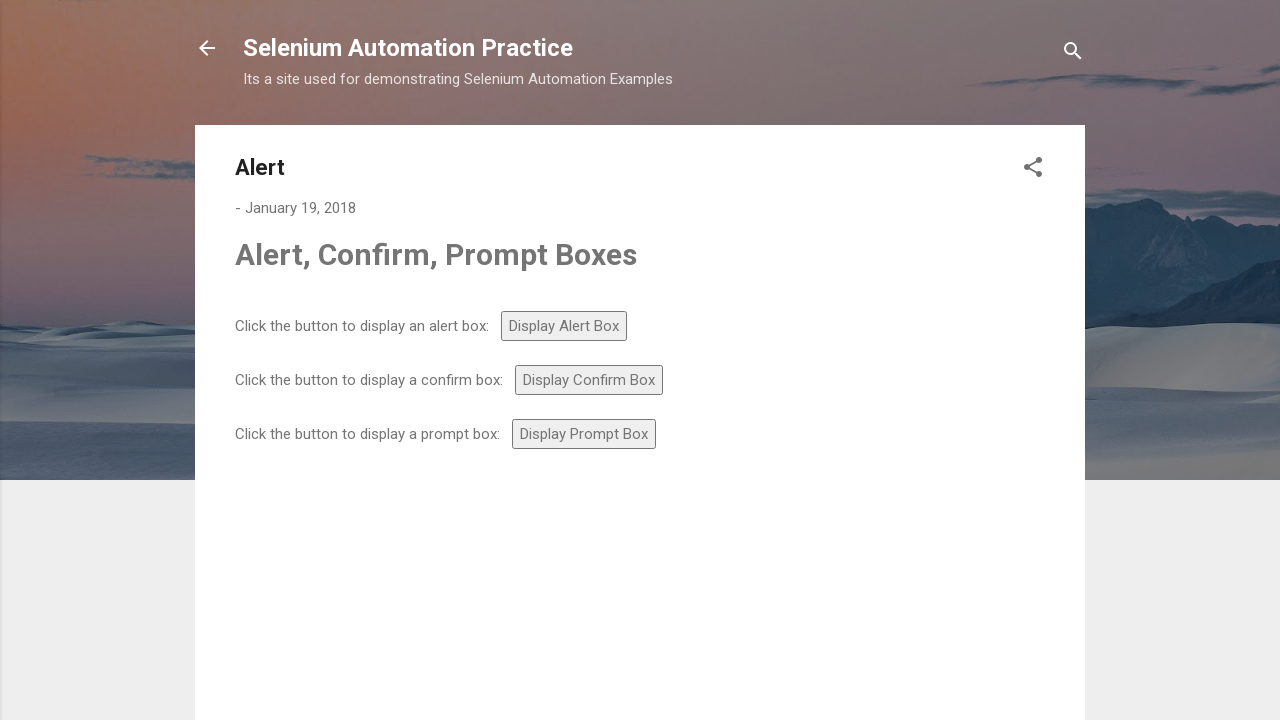

Navigated to JavaScript alert practice page
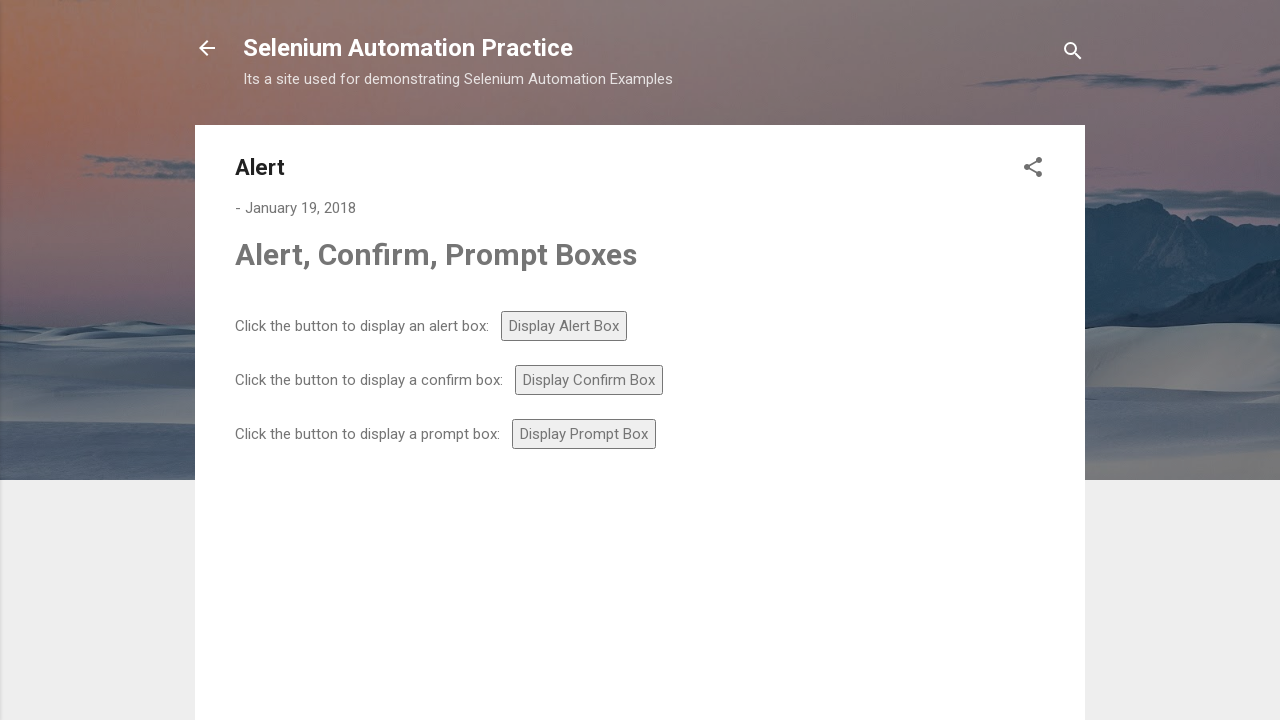

Clicked alert button to trigger JavaScript alert at (564, 326) on #alert
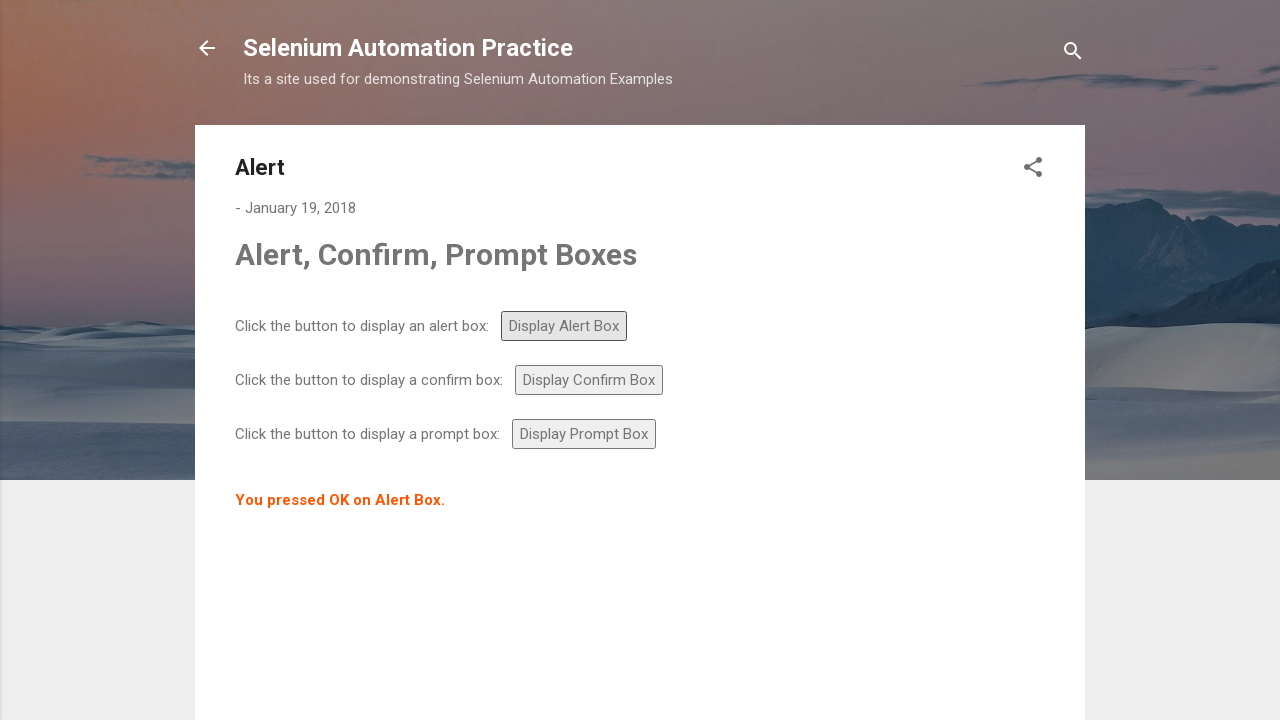

Registered dialog handler to accept alerts
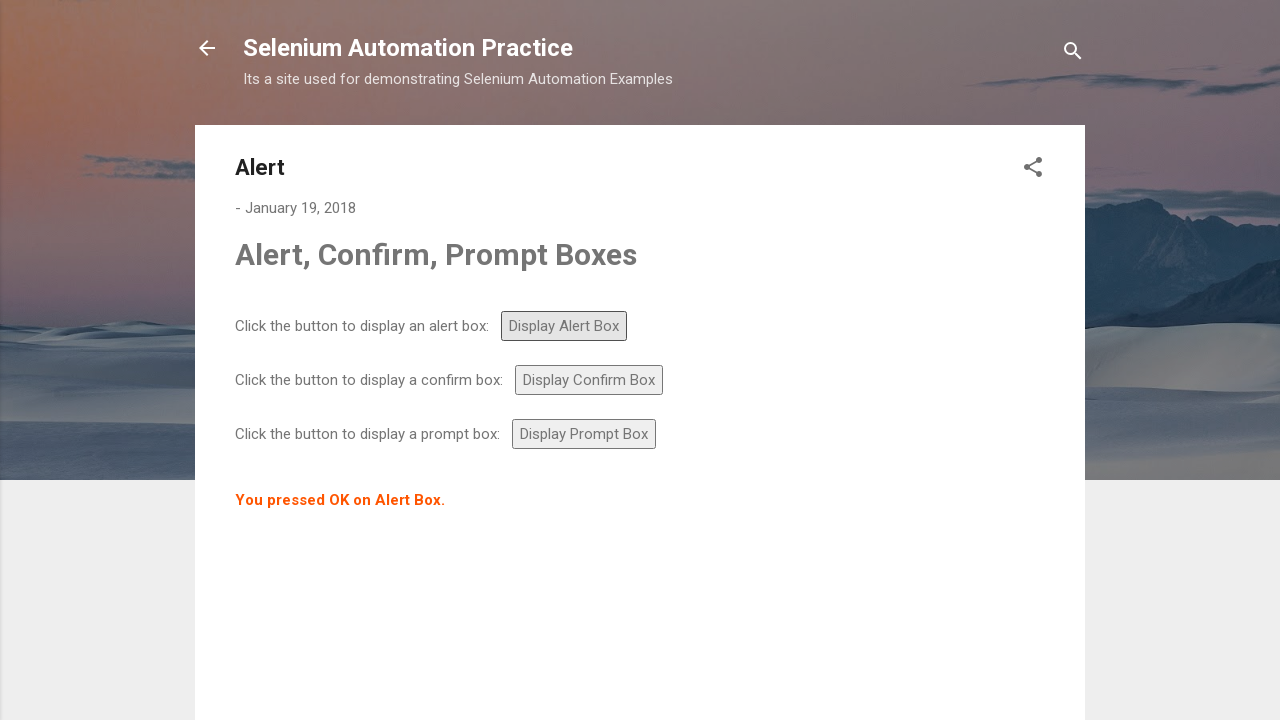

Clicked alert button again and accepted the dialog at (564, 326) on #alert
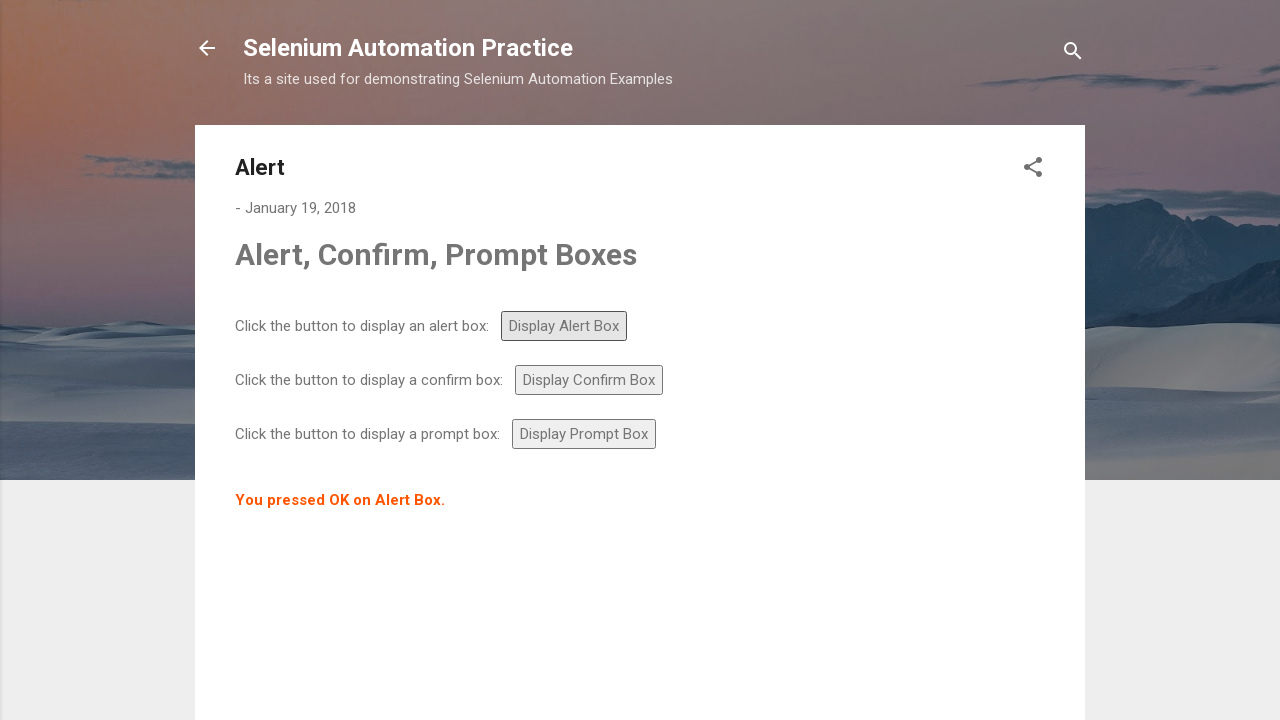

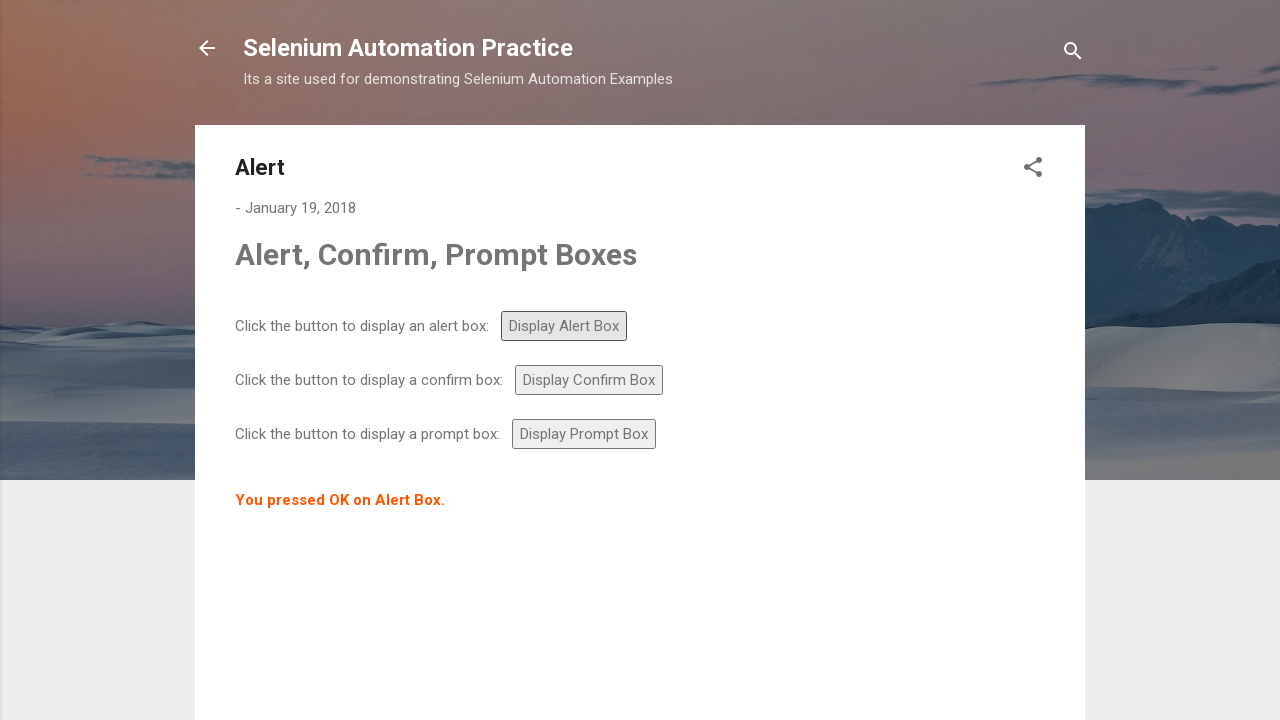